Tests the Add/Remove Elements functionality by navigating to the page and clicking the Add Element button to dynamically add an element

Starting URL: https://the-internet.herokuapp.com/

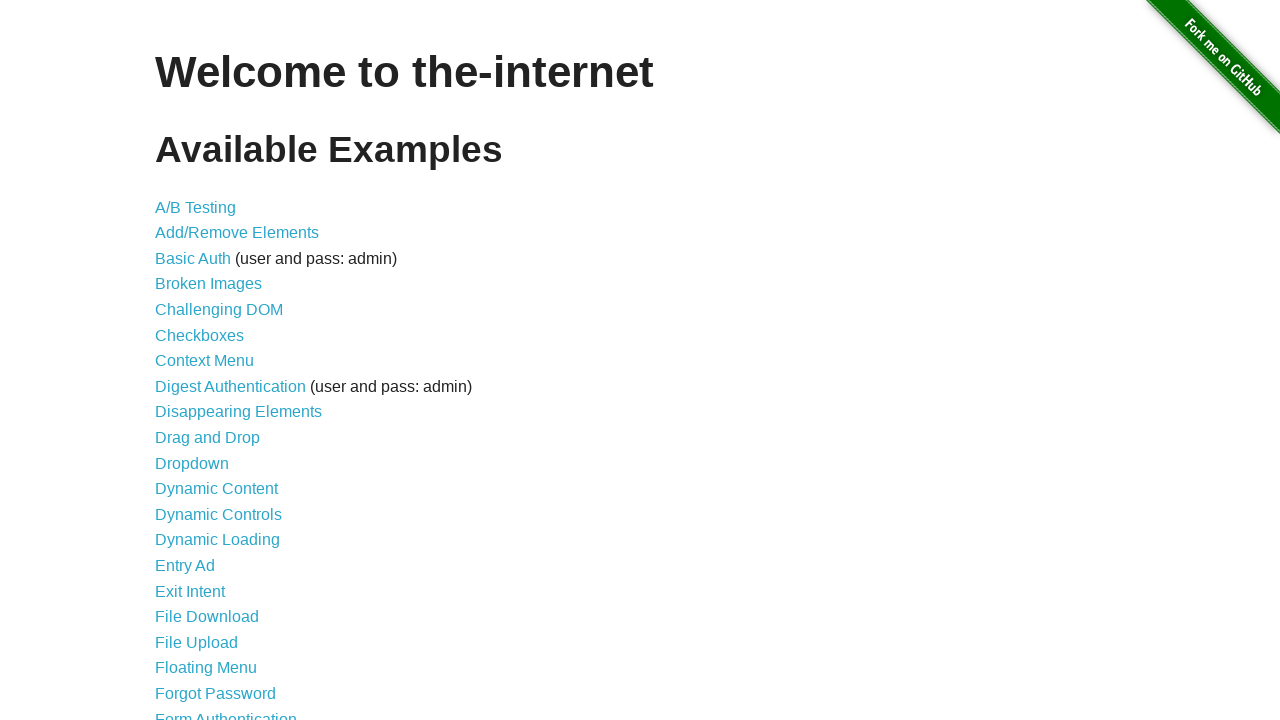

Clicked on Add/Remove Elements link at (237, 233) on text=Add/Remove Elements
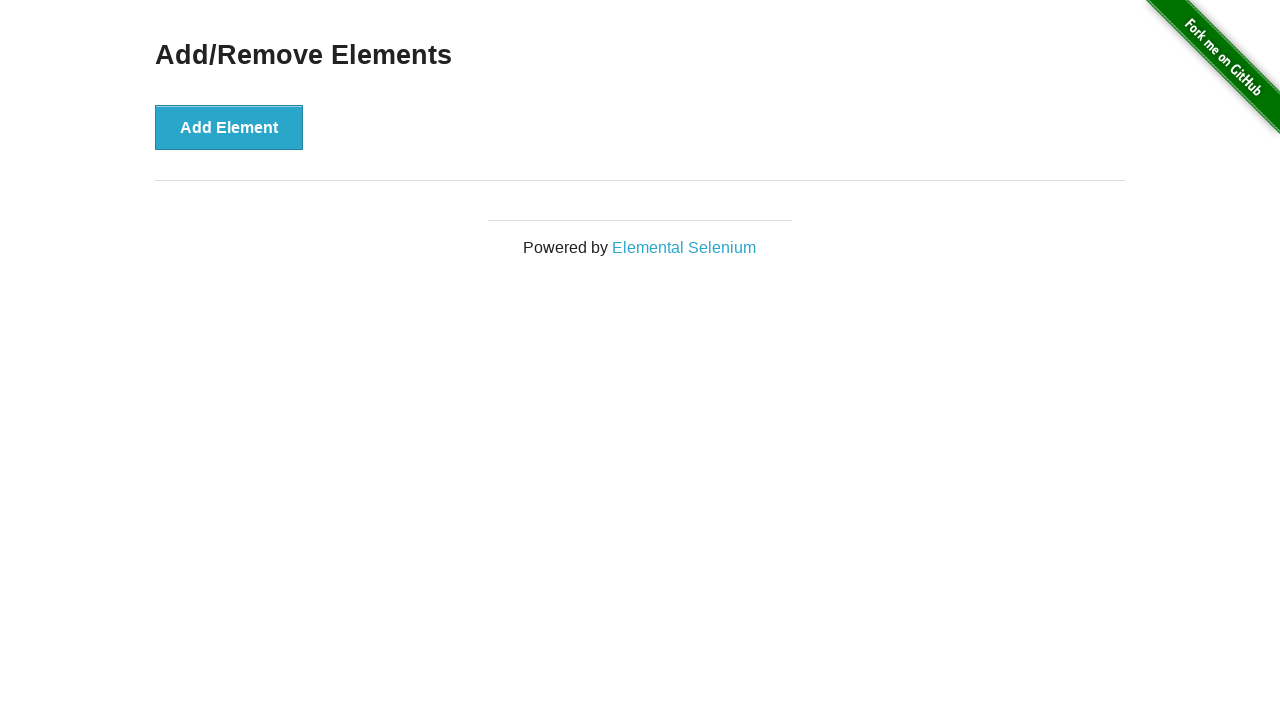

Clicked the Add Element button to dynamically add an element at (229, 127) on button:has-text('Add Element')
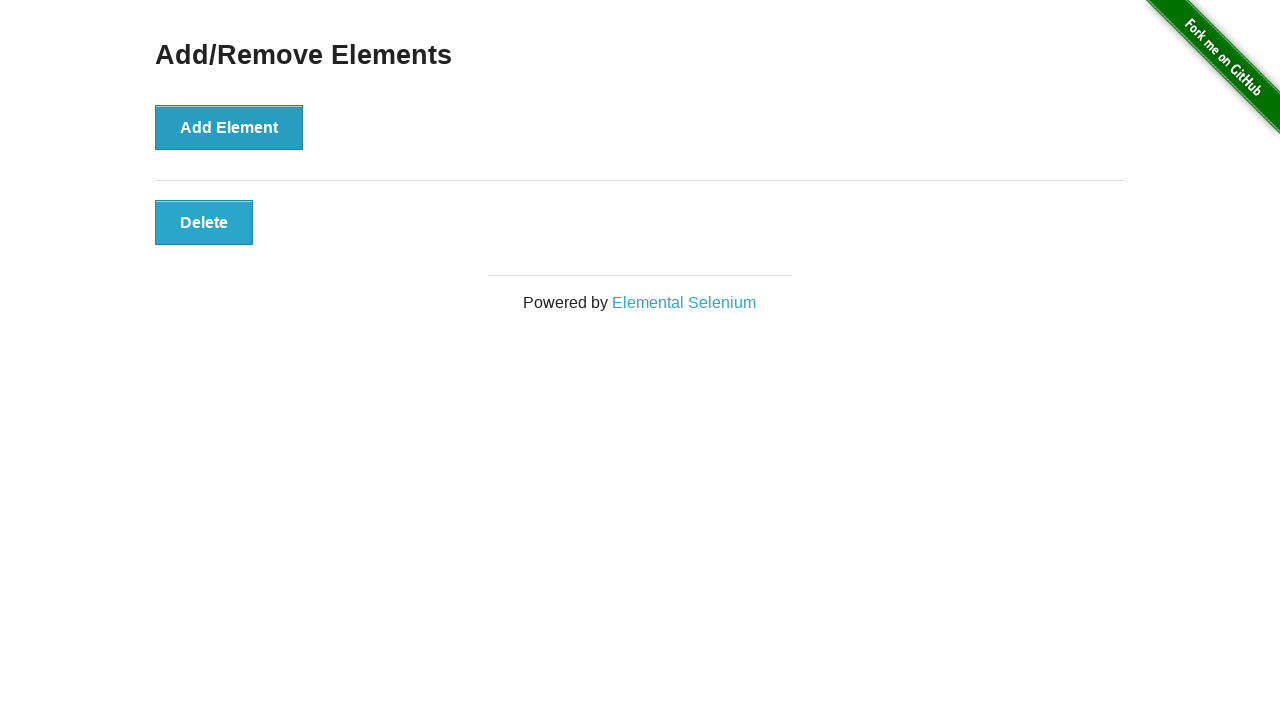

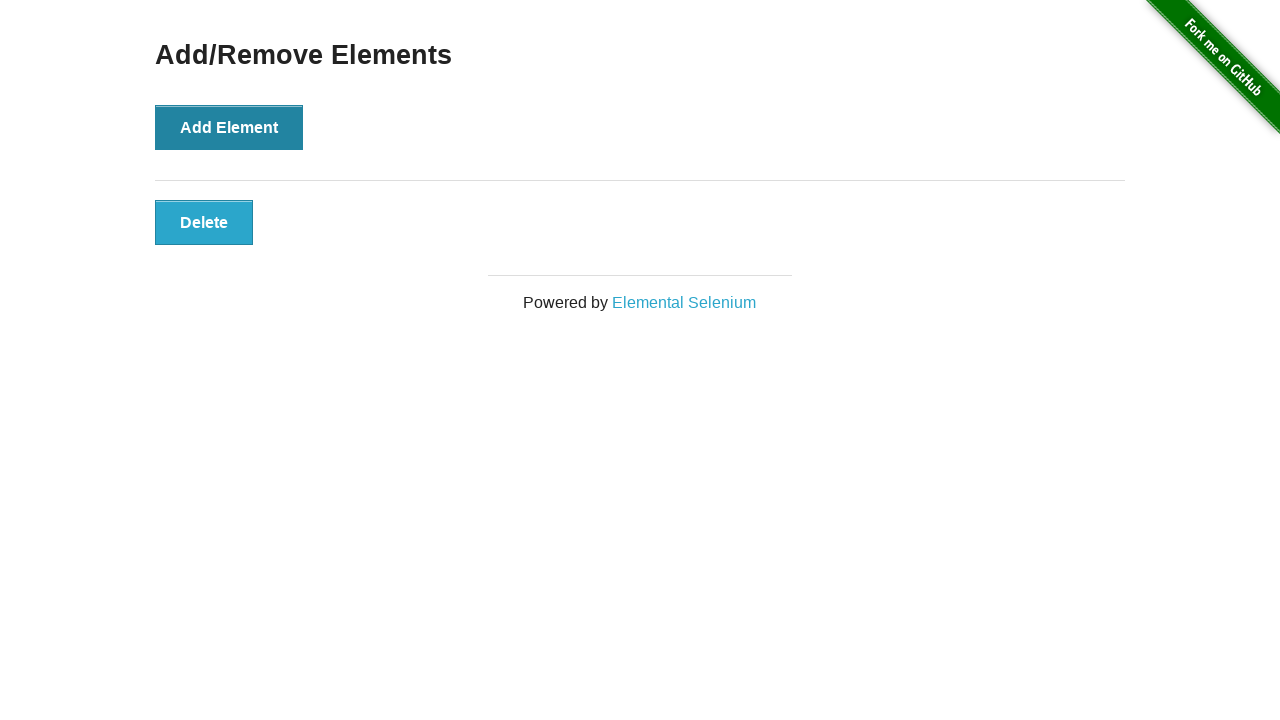